Tests clicking four easy buttons using page object pattern and verifies the completion message

Starting URL: https://eviltester.github.io/synchole/buttons.html

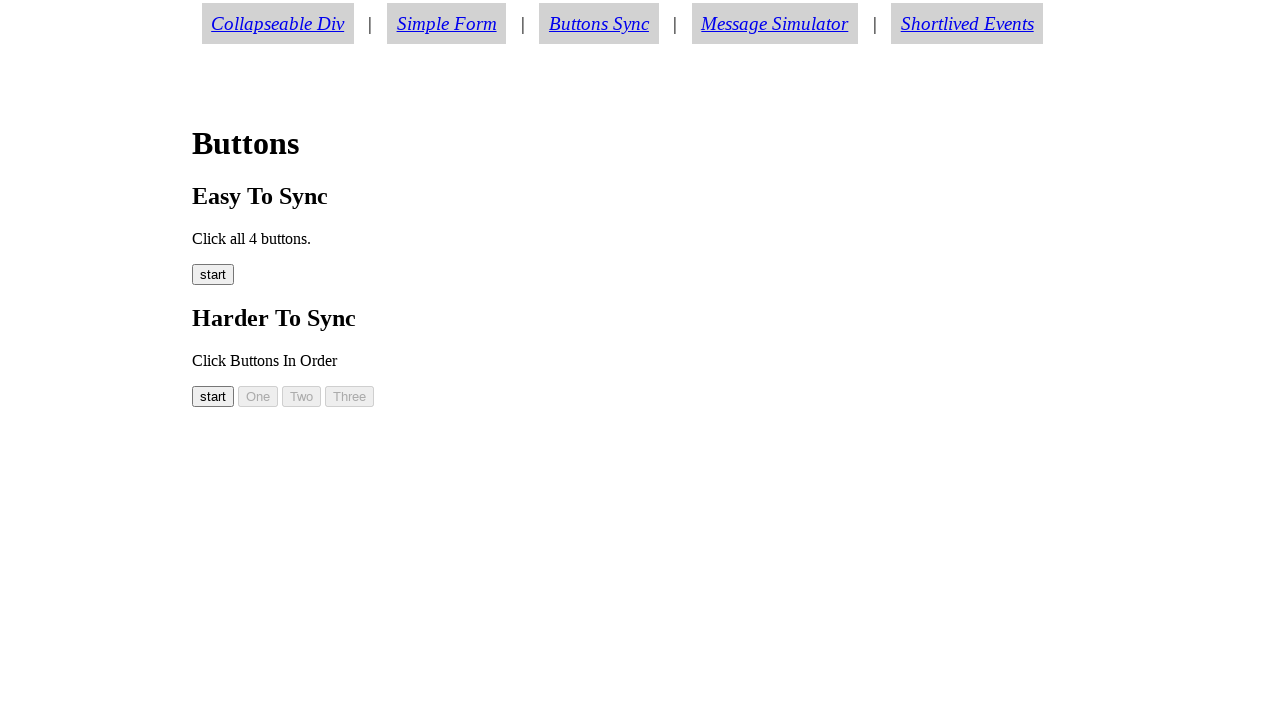

Clicked easy button 1 (#easy00) at (213, 275) on #easy00
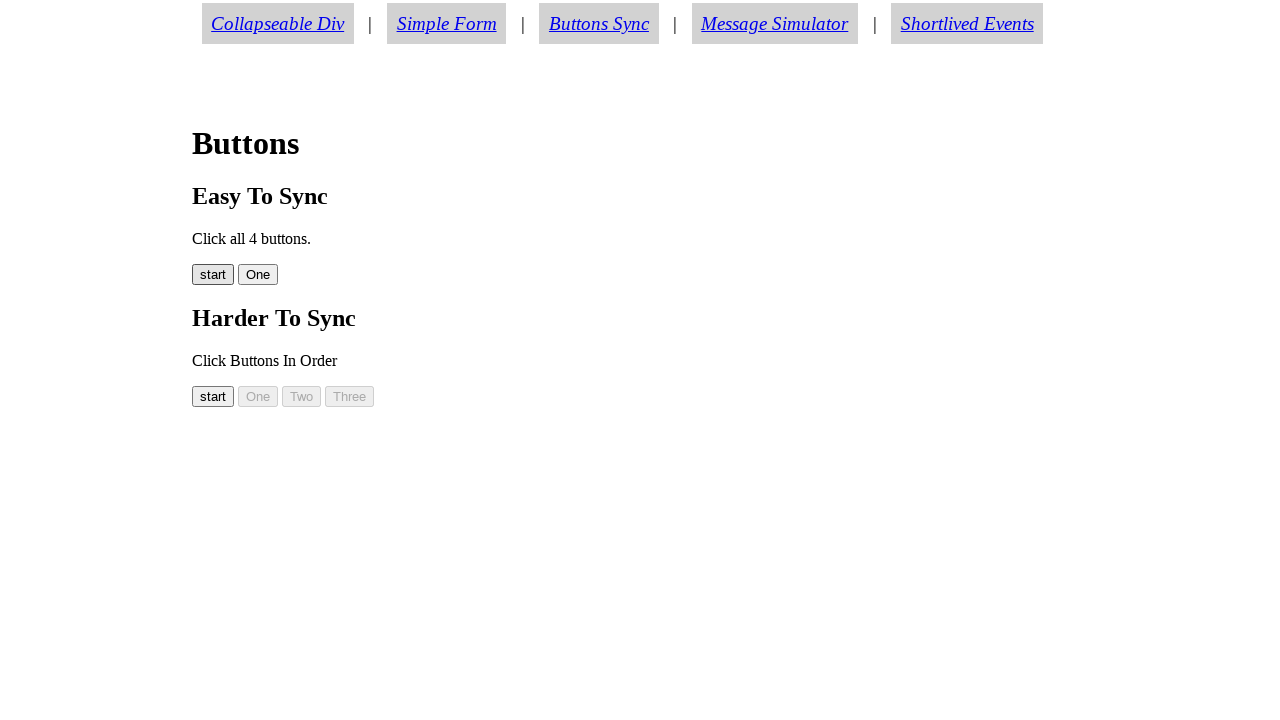

Clicked easy button 2 (#easy01) at (258, 275) on #easy01
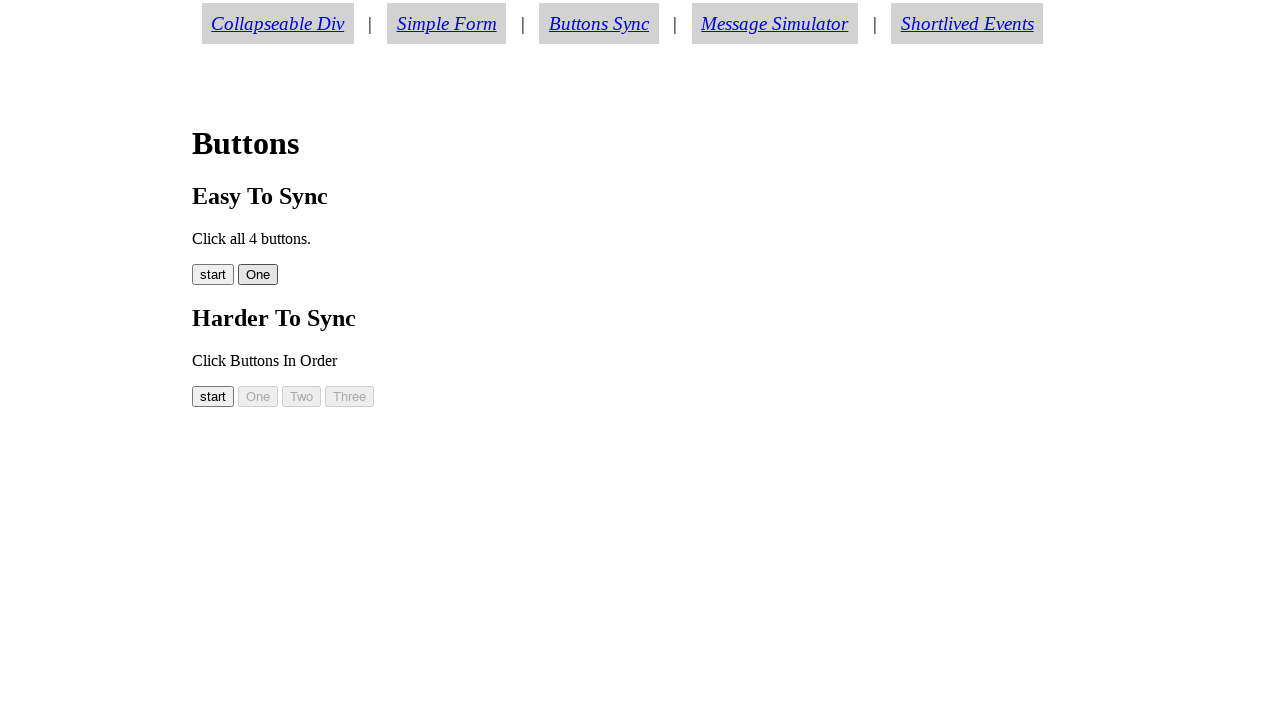

Clicked easy button 3 (#easy02) at (298, 275) on #easy02
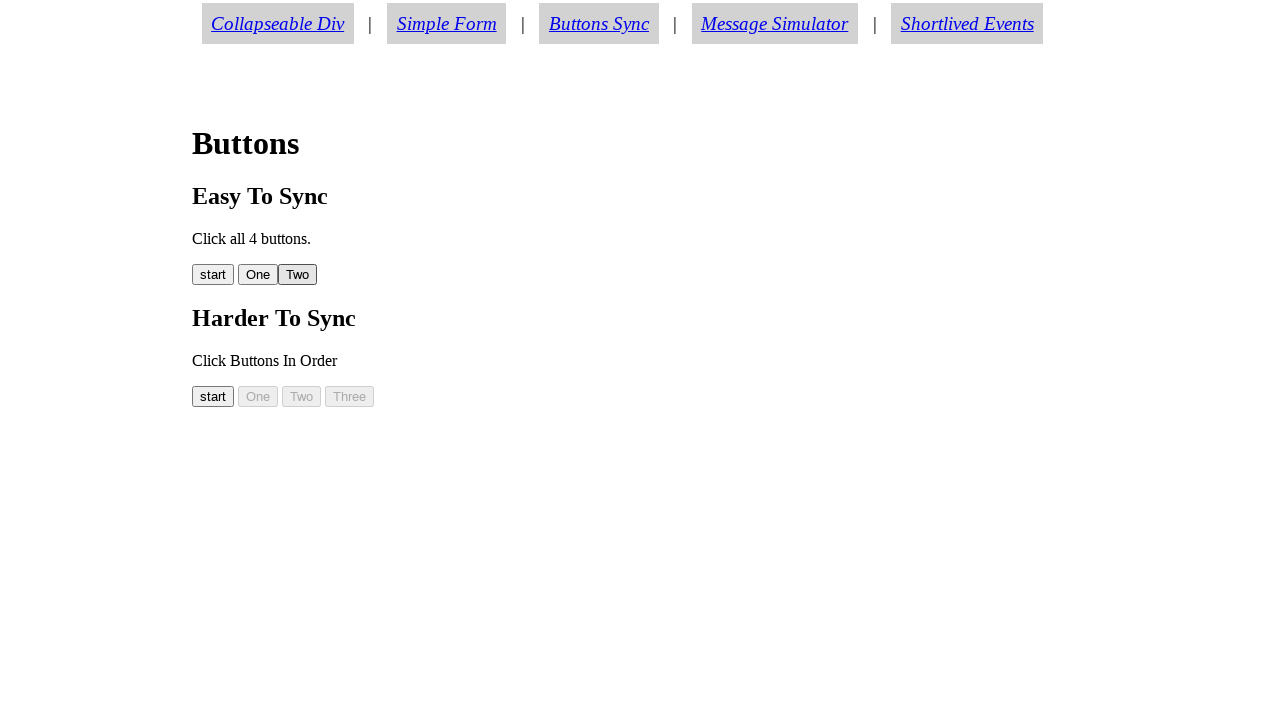

Clicked easy button 4 (#easy03) at (342, 275) on #easy03
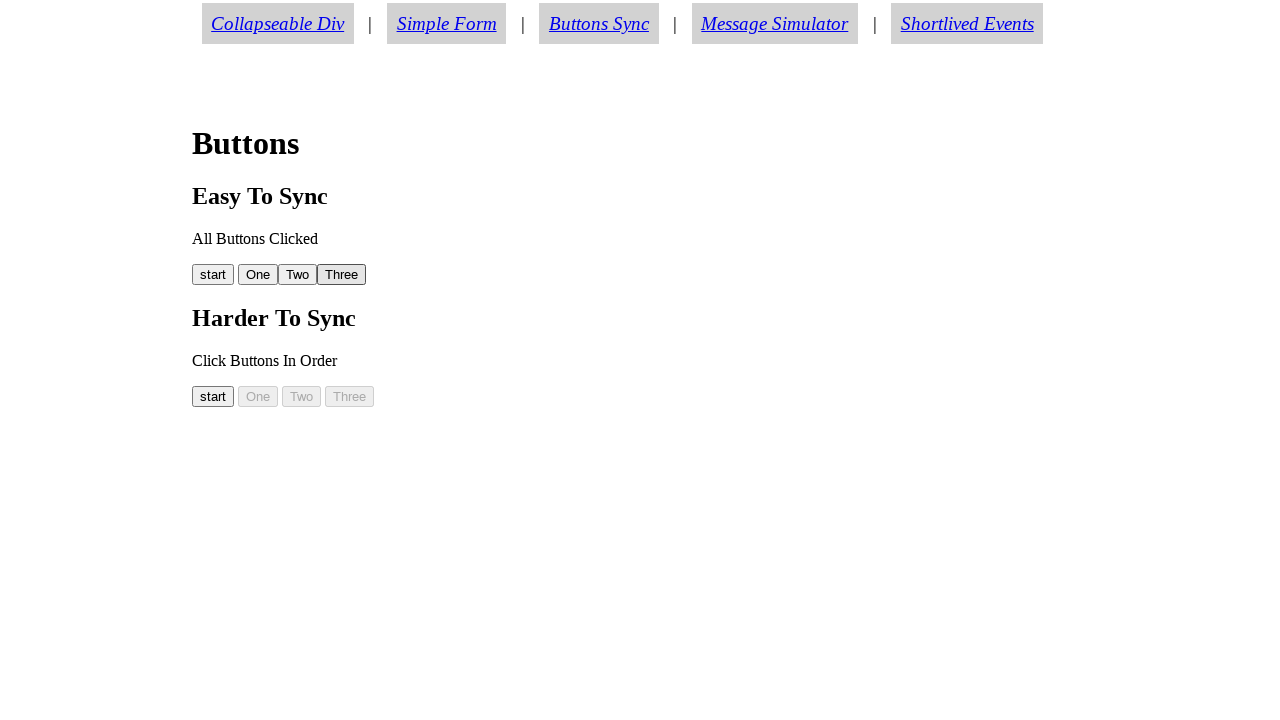

Completion message appeared (#easybuttonmessage)
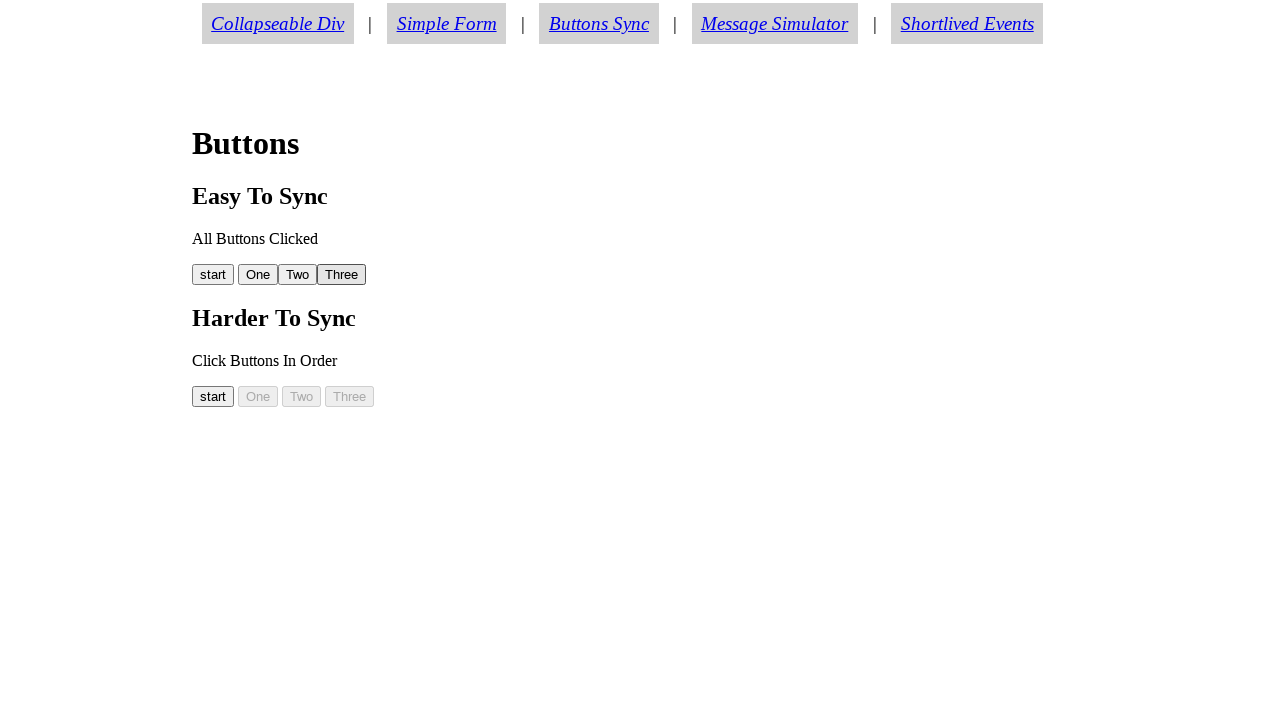

Verified completion message displays 'All Buttons Clicked'
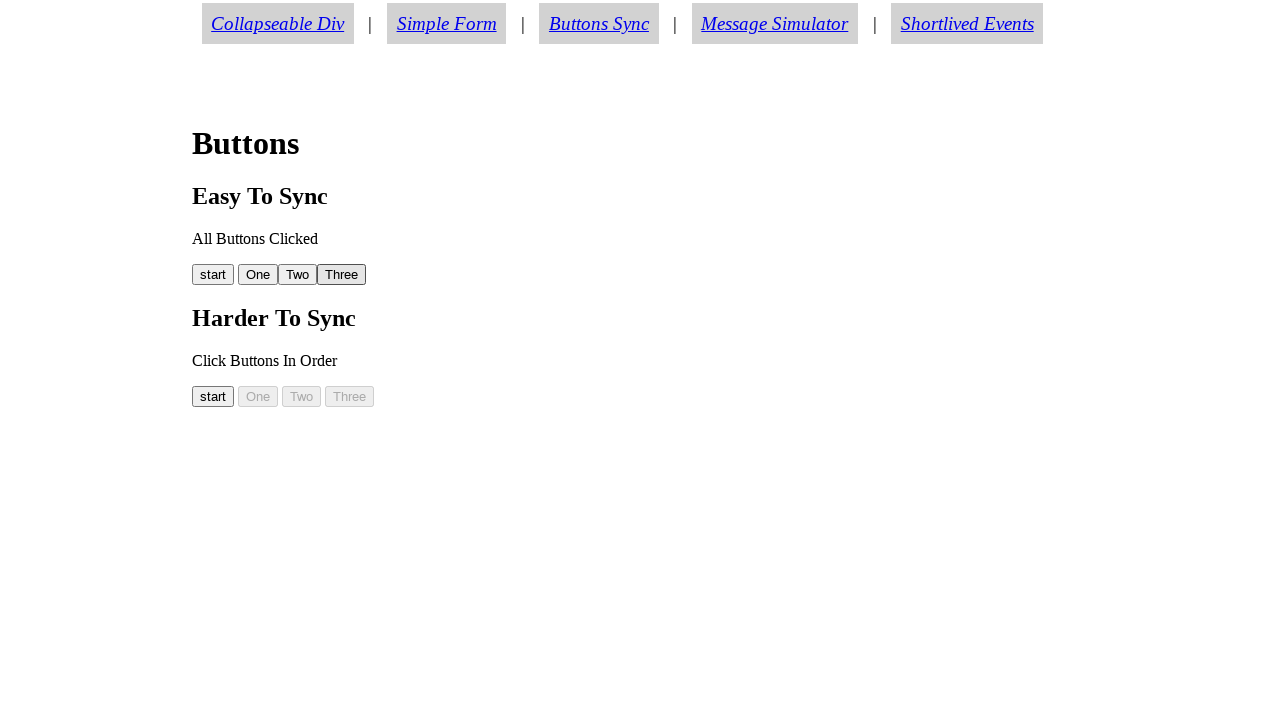

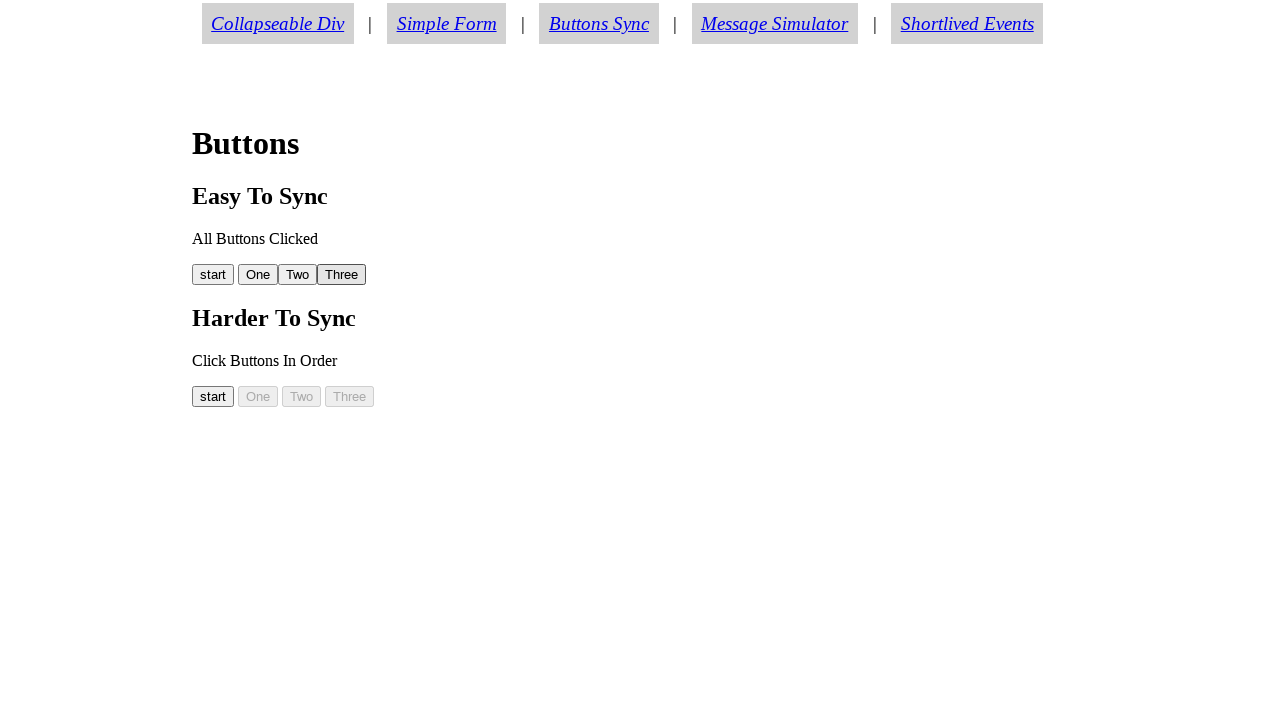